Tests handling multiple browser windows/tabs by opening the test automation practice site, creating a new tab, and switching between the parent and child windows.

Starting URL: https://testautomationpractice.blogspot.com/

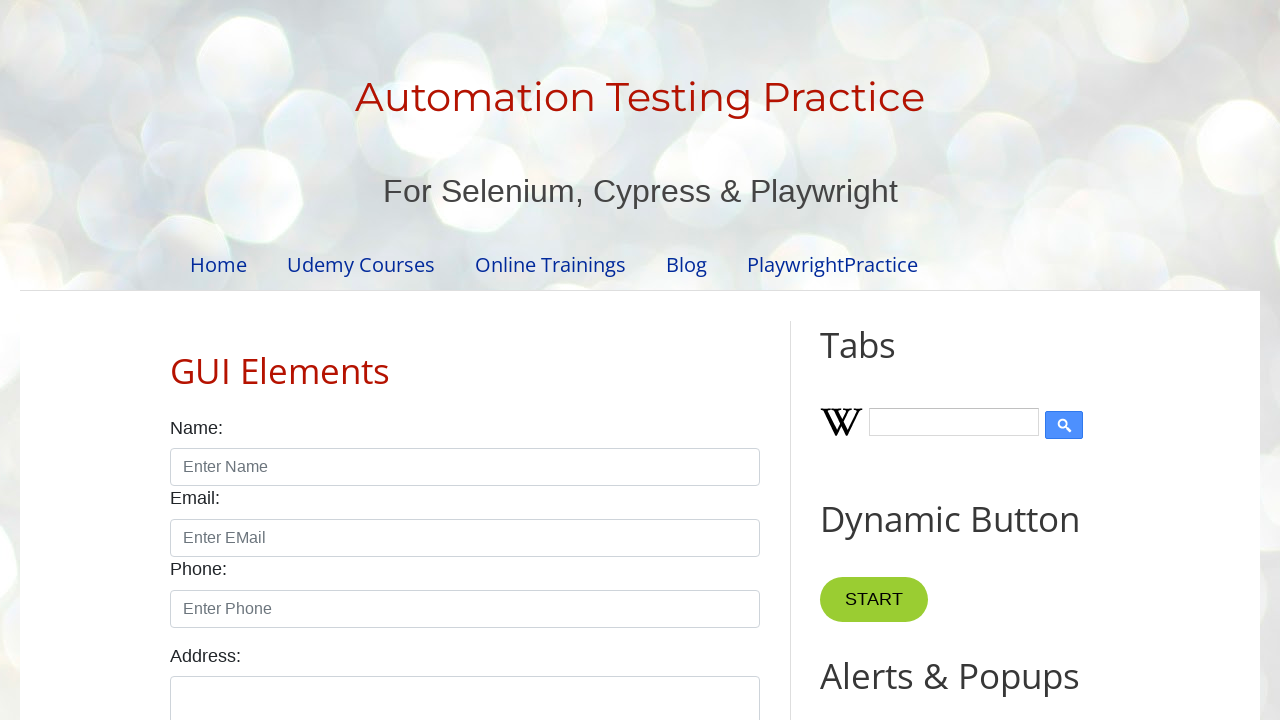

Opened a new tab/page in the browser context
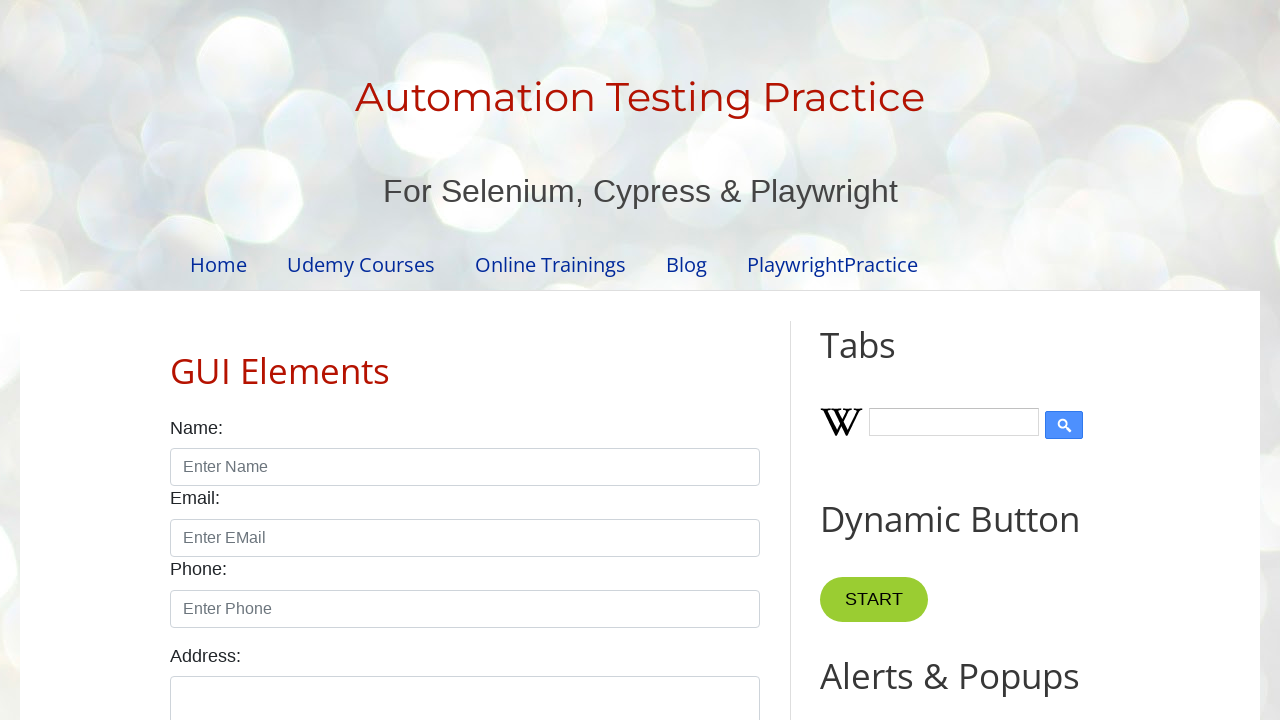

Retrieved all pages from the browser context
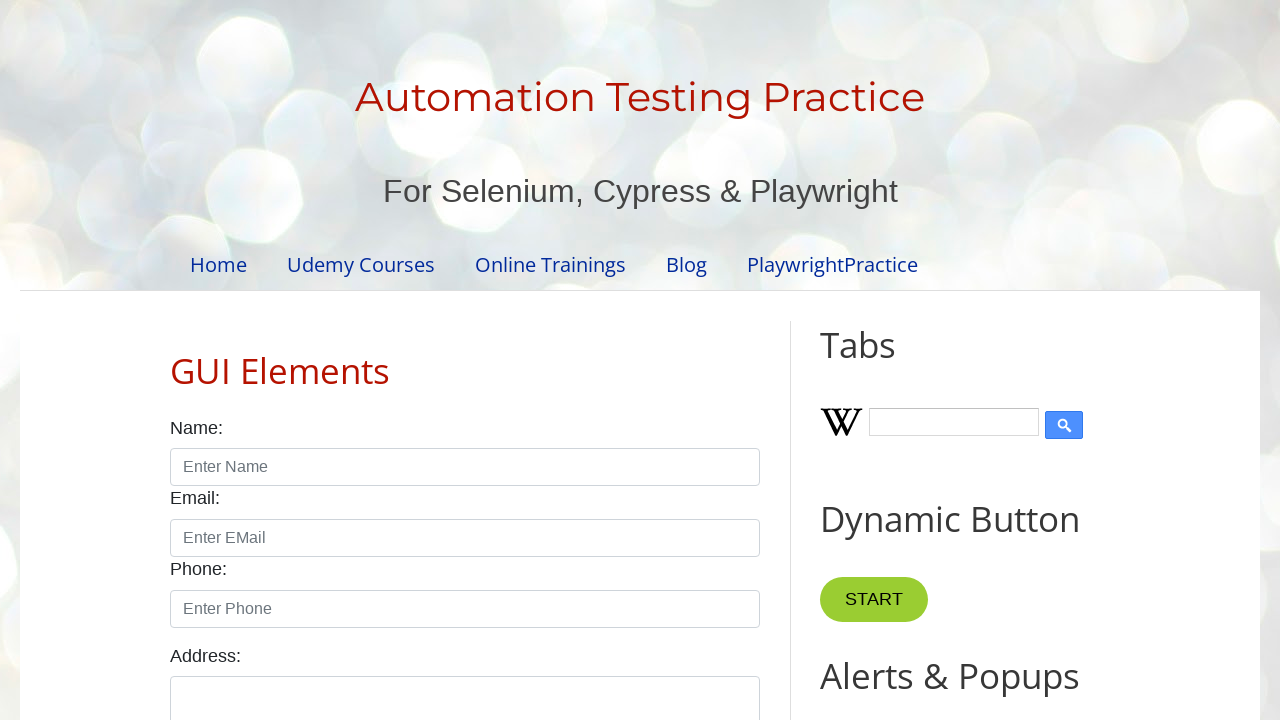

Identified parent page (first page in context)
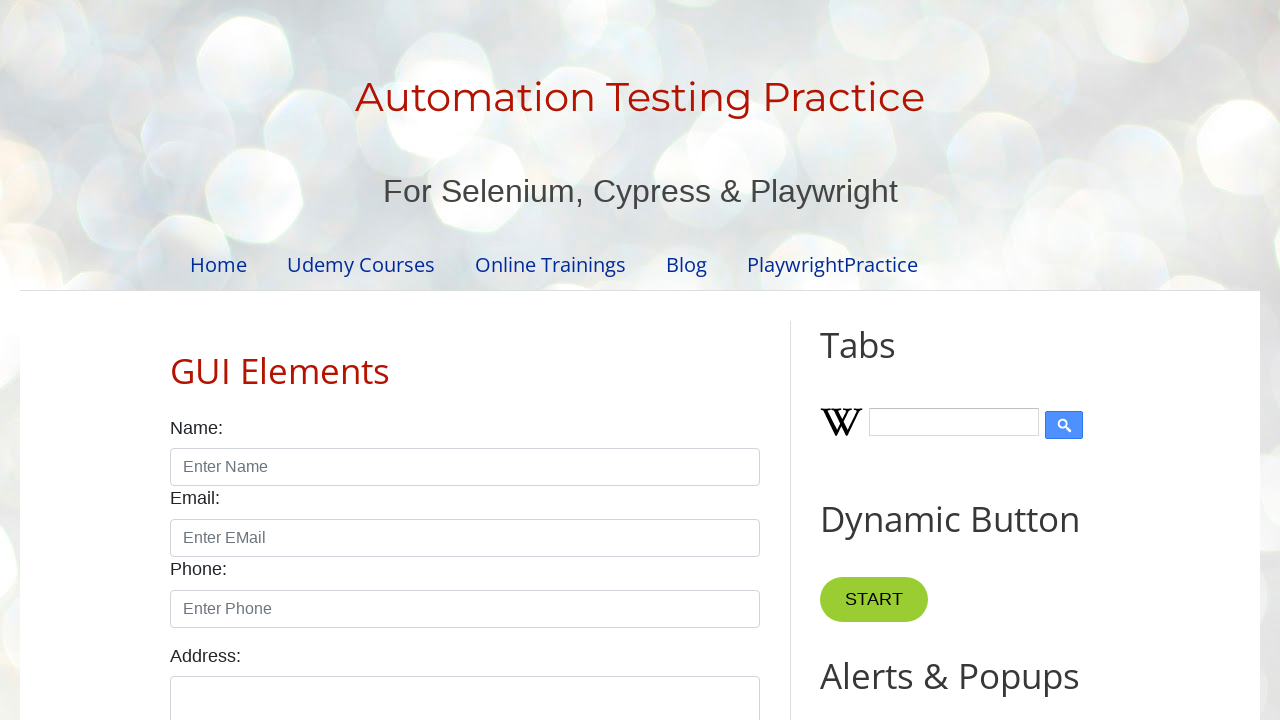

Identified child page (second page in context)
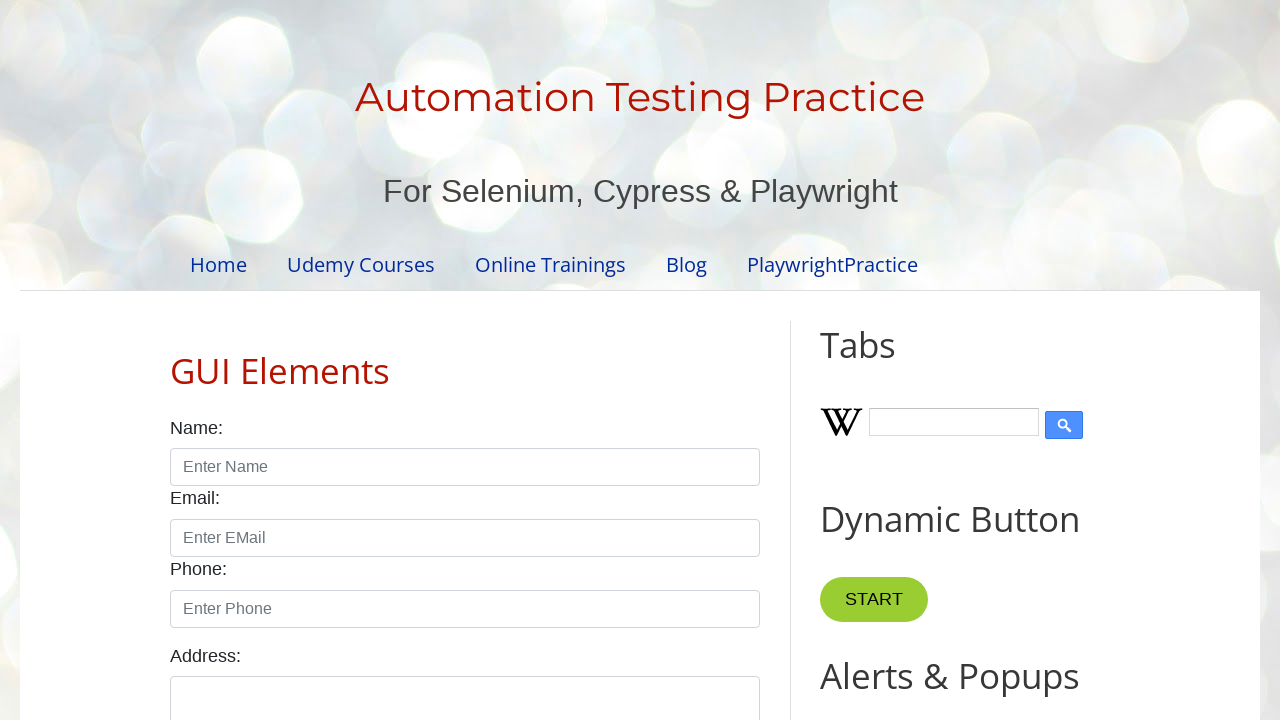

Logged parent window URL: https://testautomationpractice.blogspot.com/, child window URL: about:blank
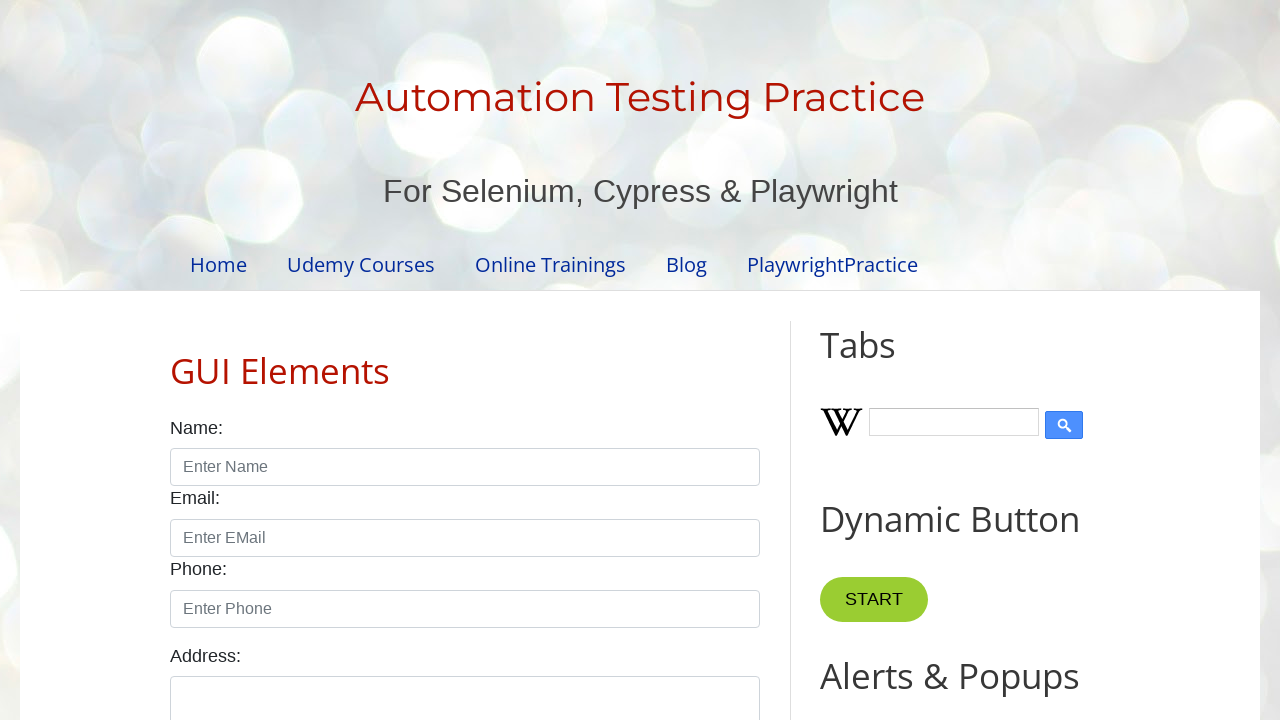

Switched to parent window by bringing it to front
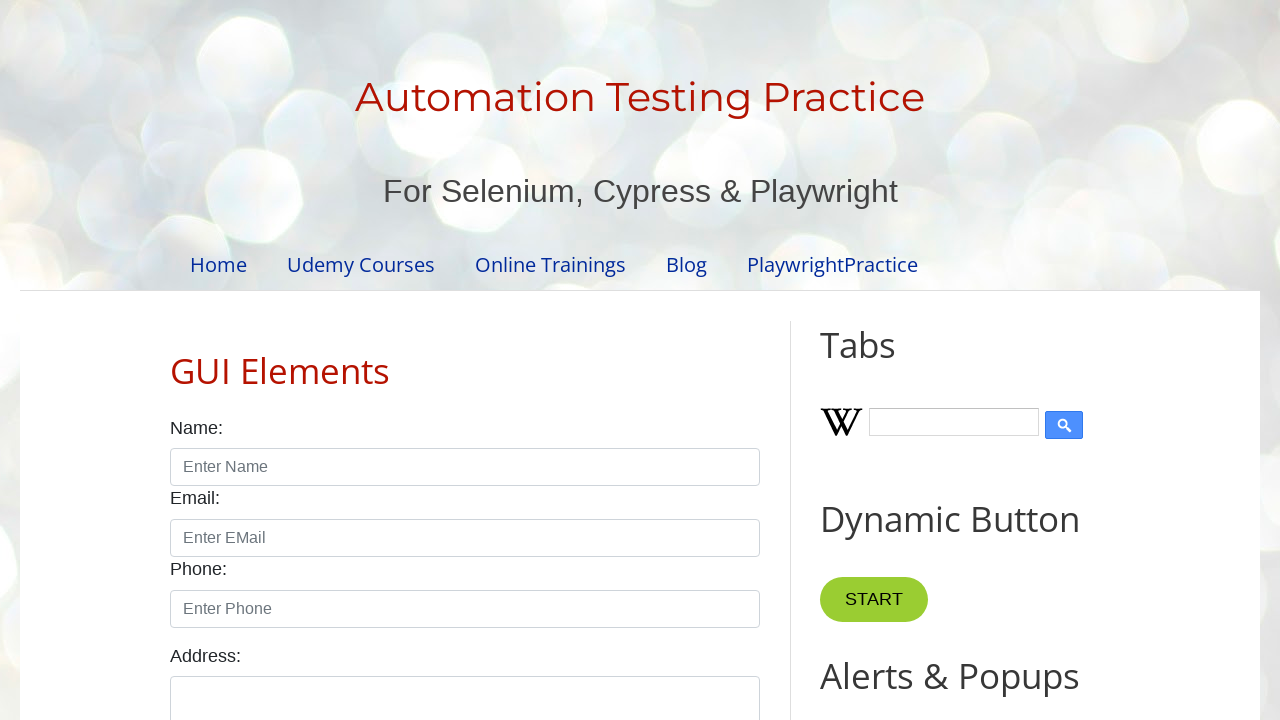

Switched to child window by bringing it to front
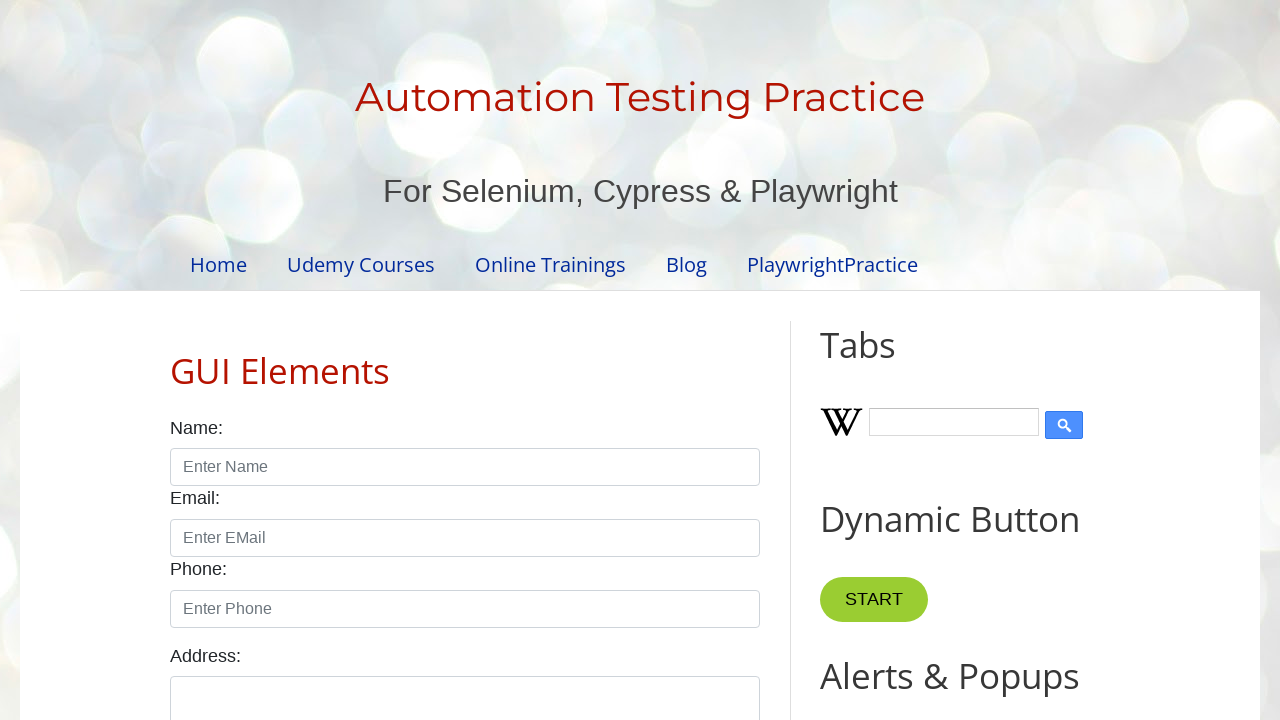

Closed the child page/window
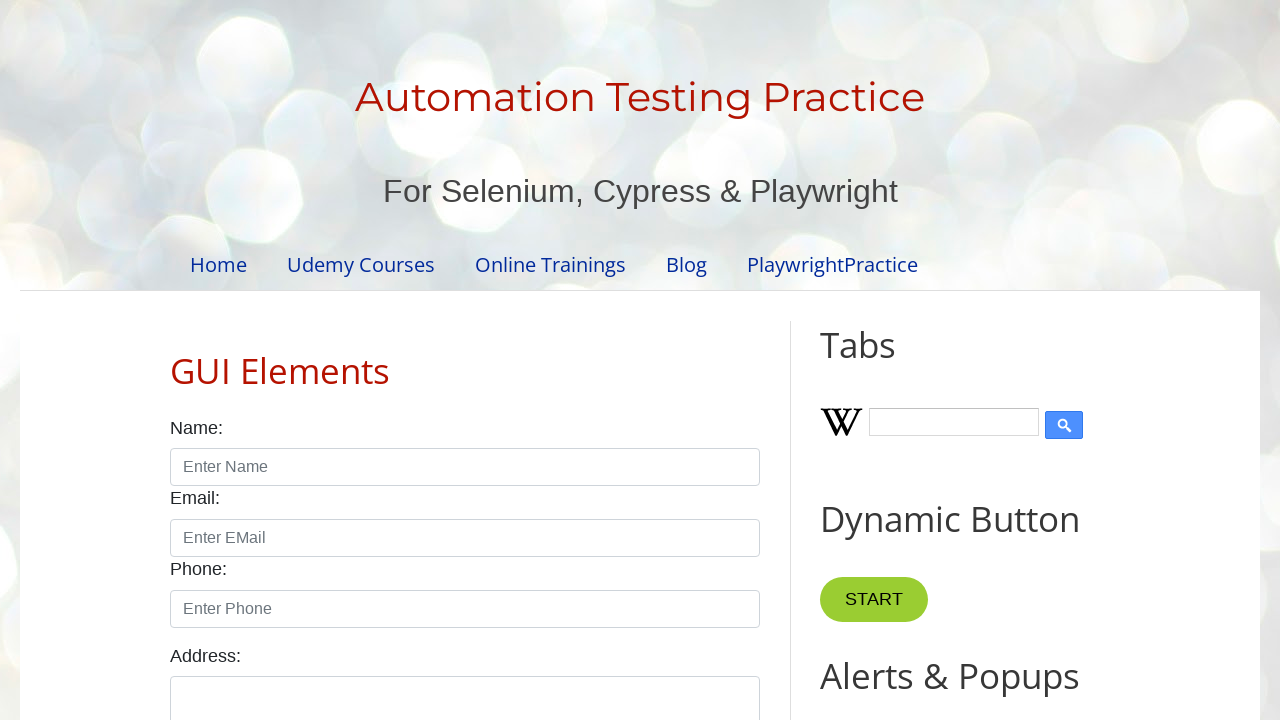

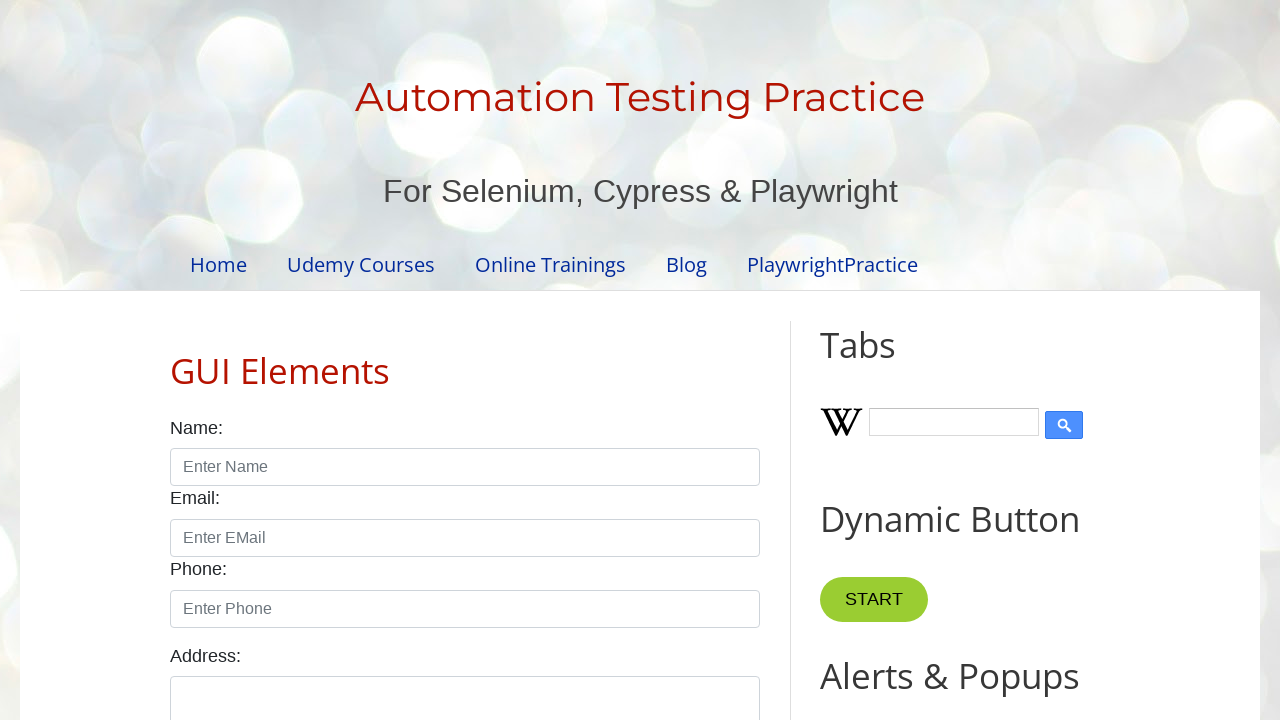